Tests clicking a link using partial link text matching, clicking on a link containing "Open" on a test page

Starting URL: http://omayo.blogspot.com/

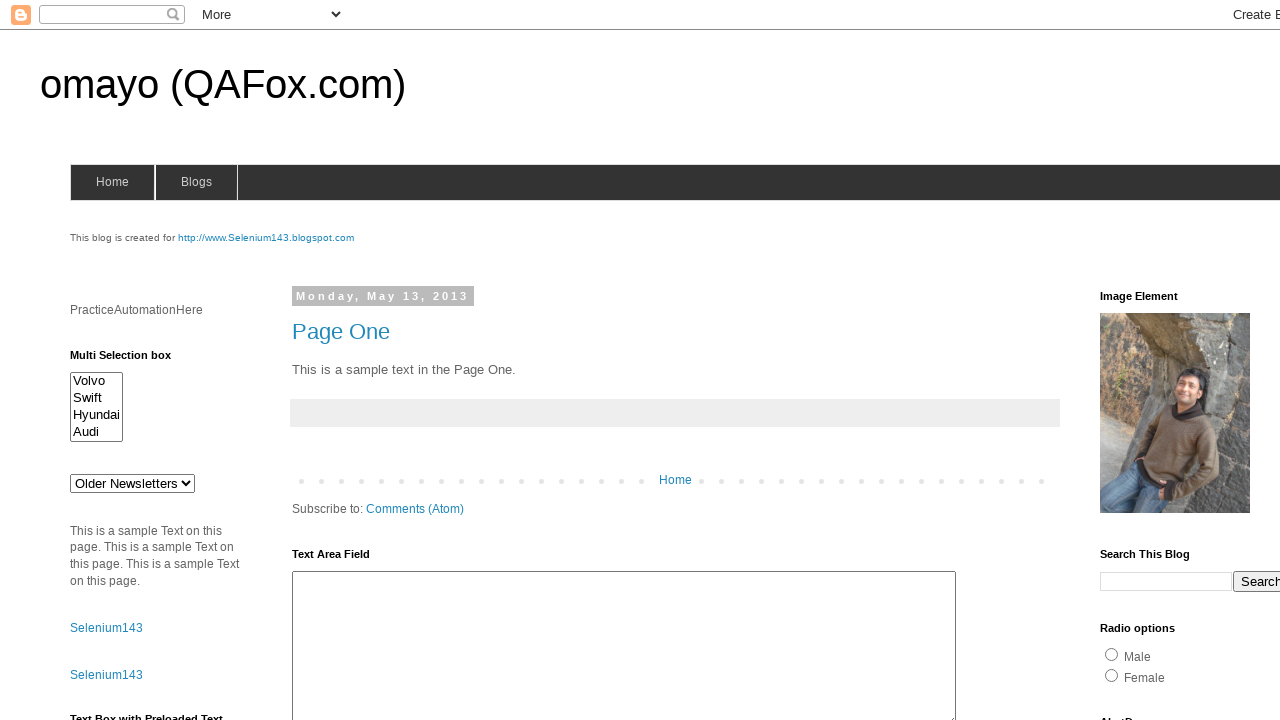

Clicked link containing 'Open' text at (132, 360) on a:has-text('Open')
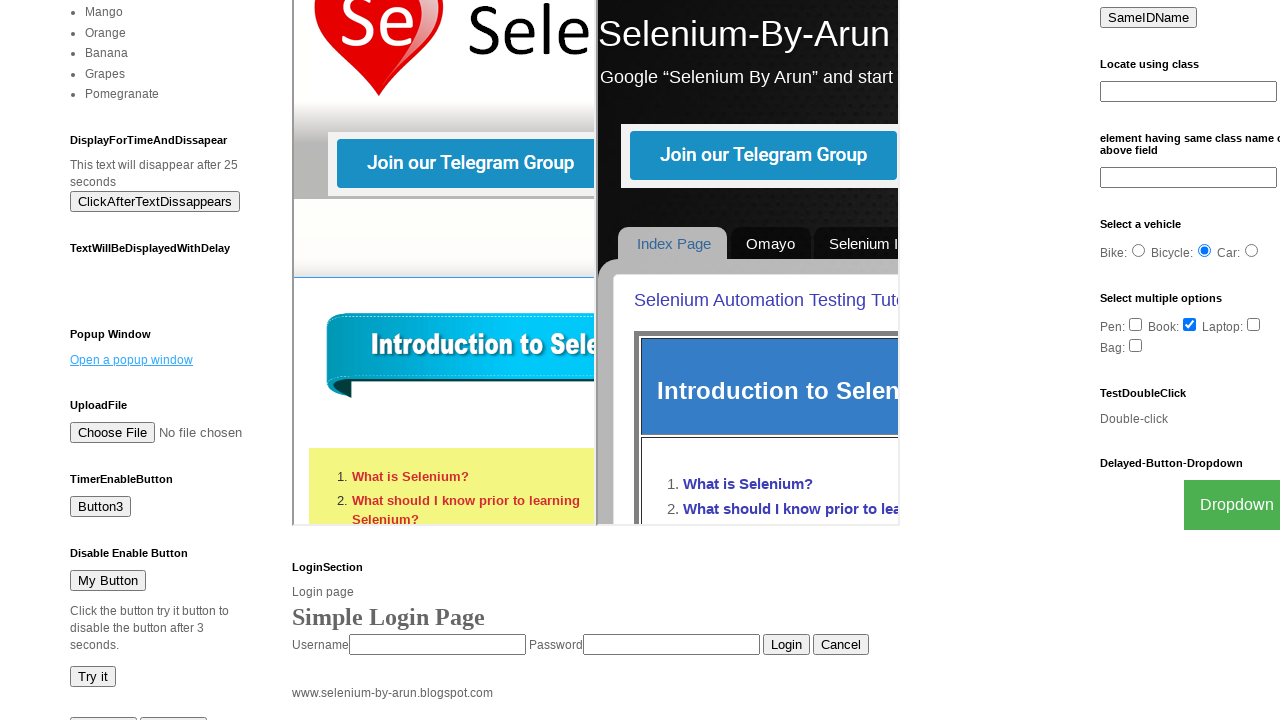

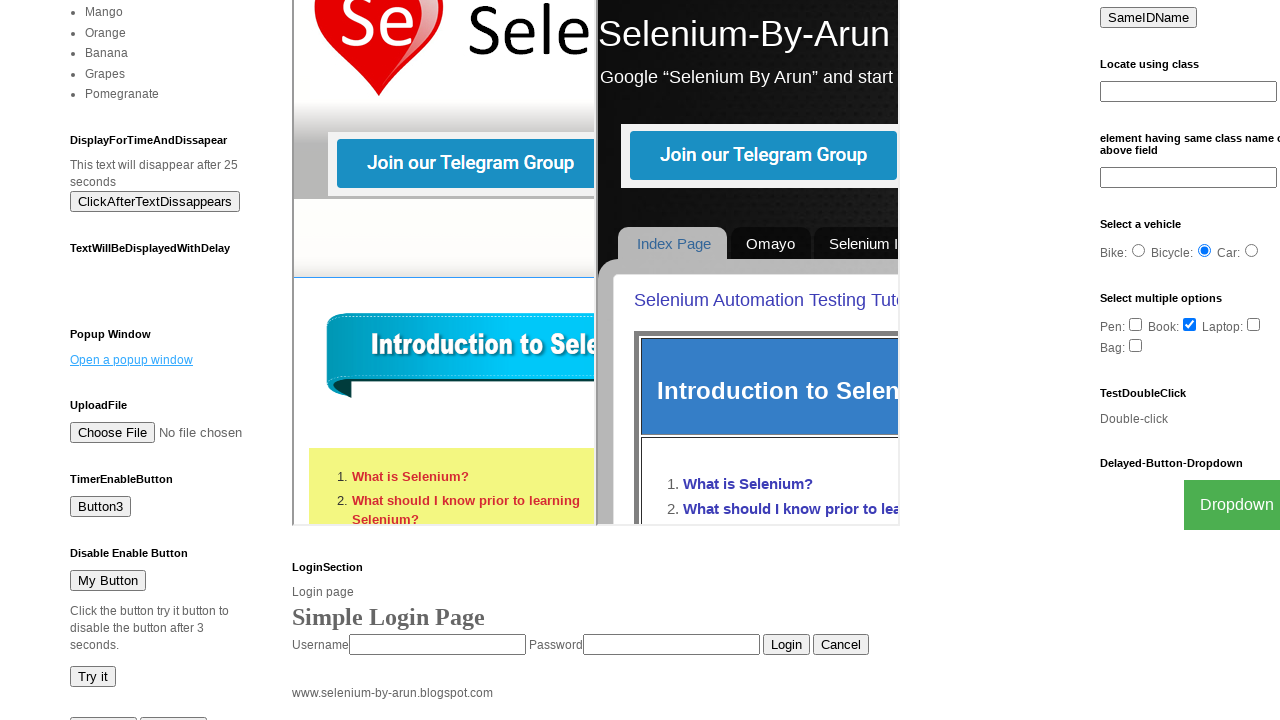